Tests checking all input elements on the page using all() iterator

Starting URL: https://zimaev.github.io/checks-radios/

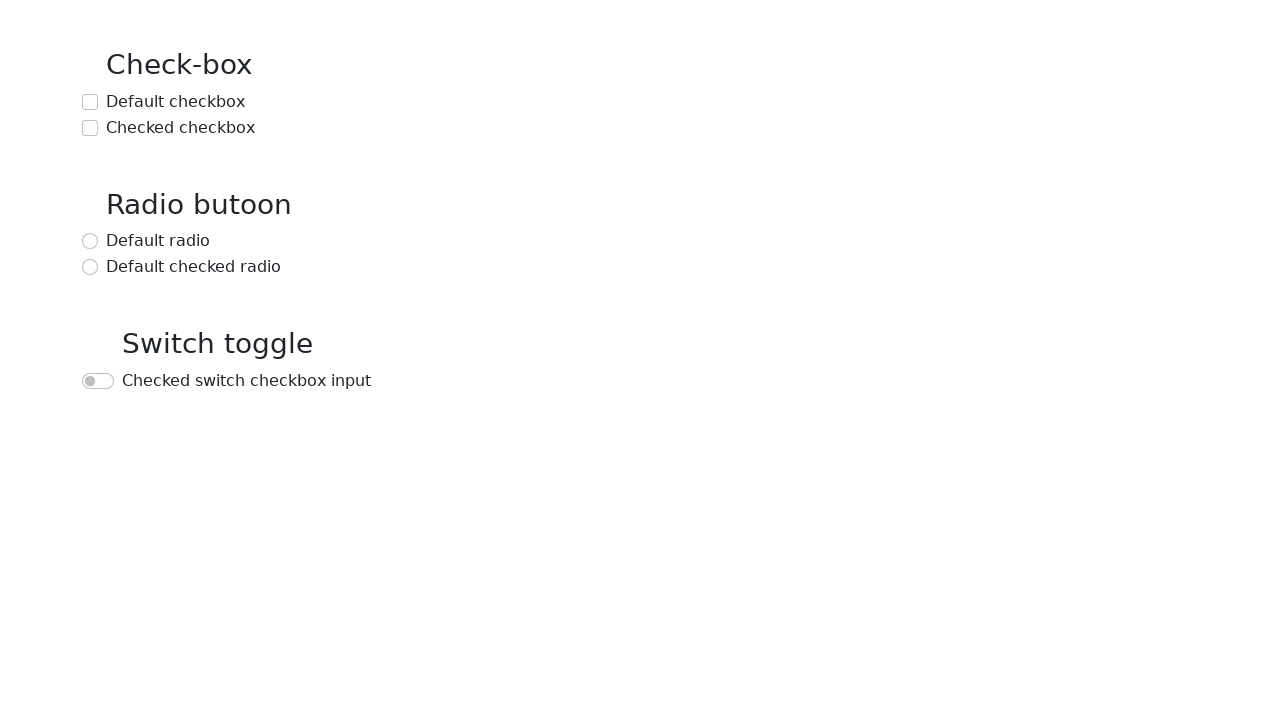

Waited for input elements to be present on the page
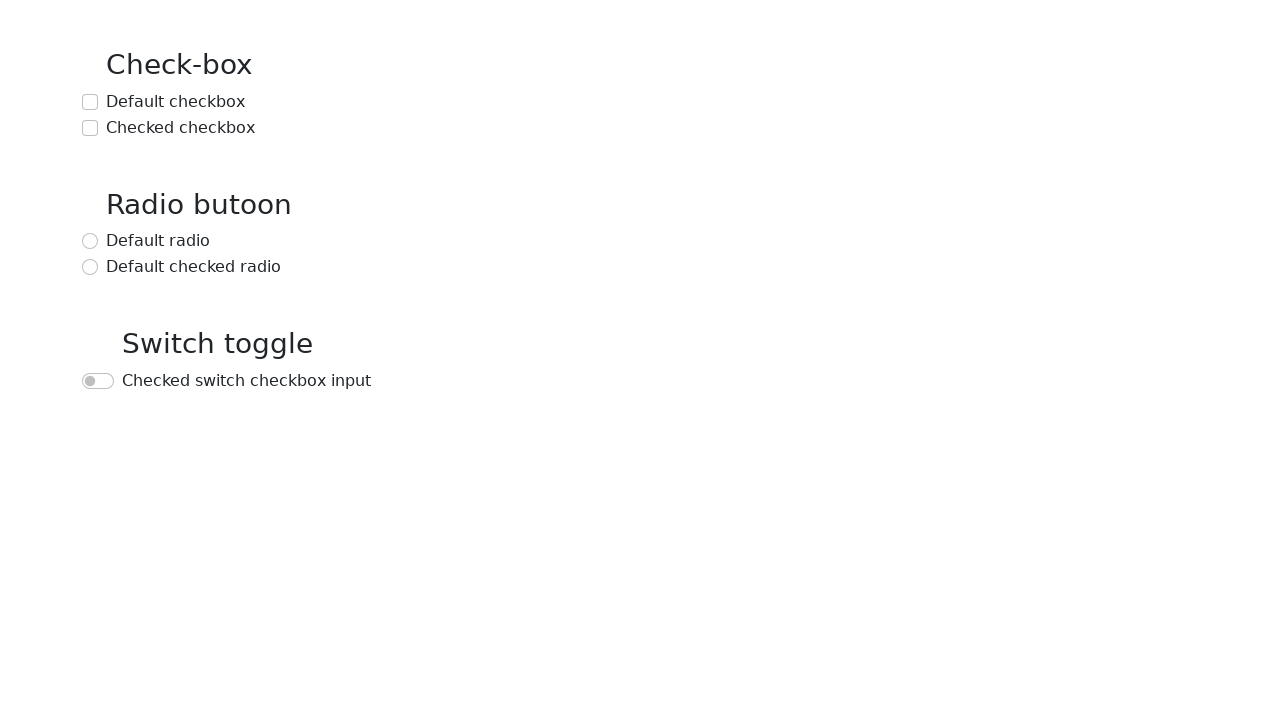

Located all input elements on the page
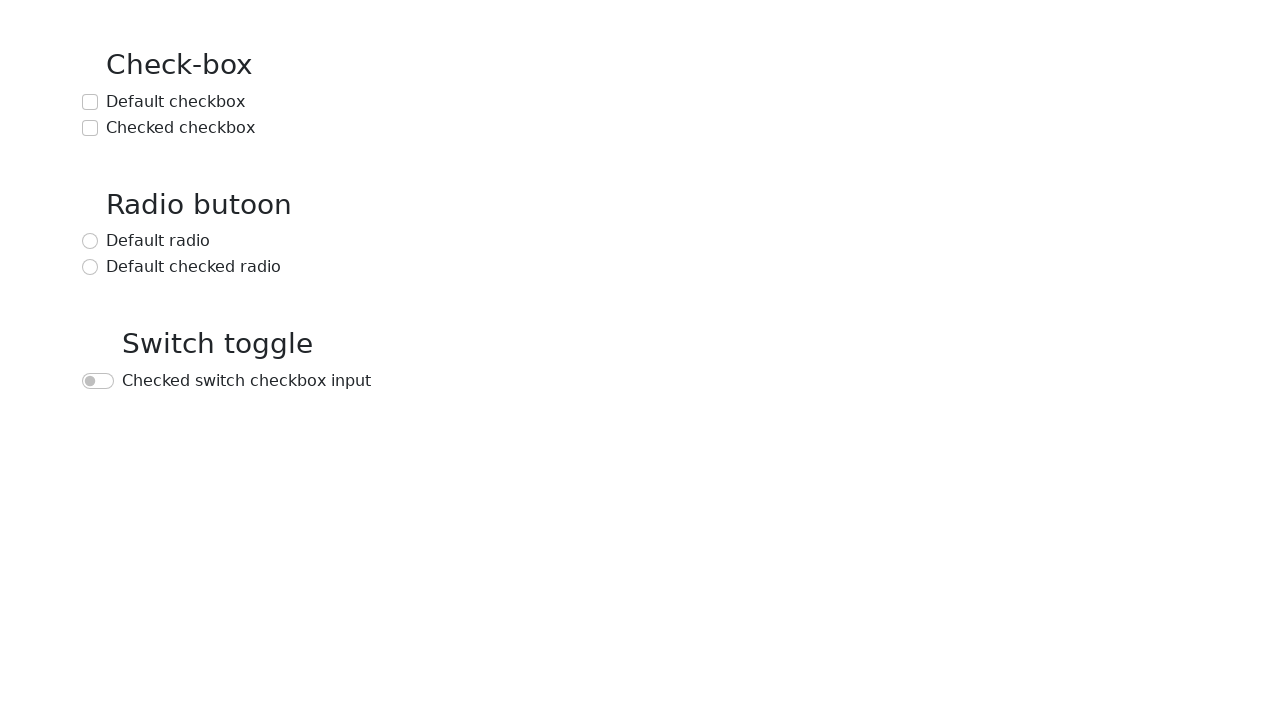

Checked an input element at (90, 102) on input >> nth=0
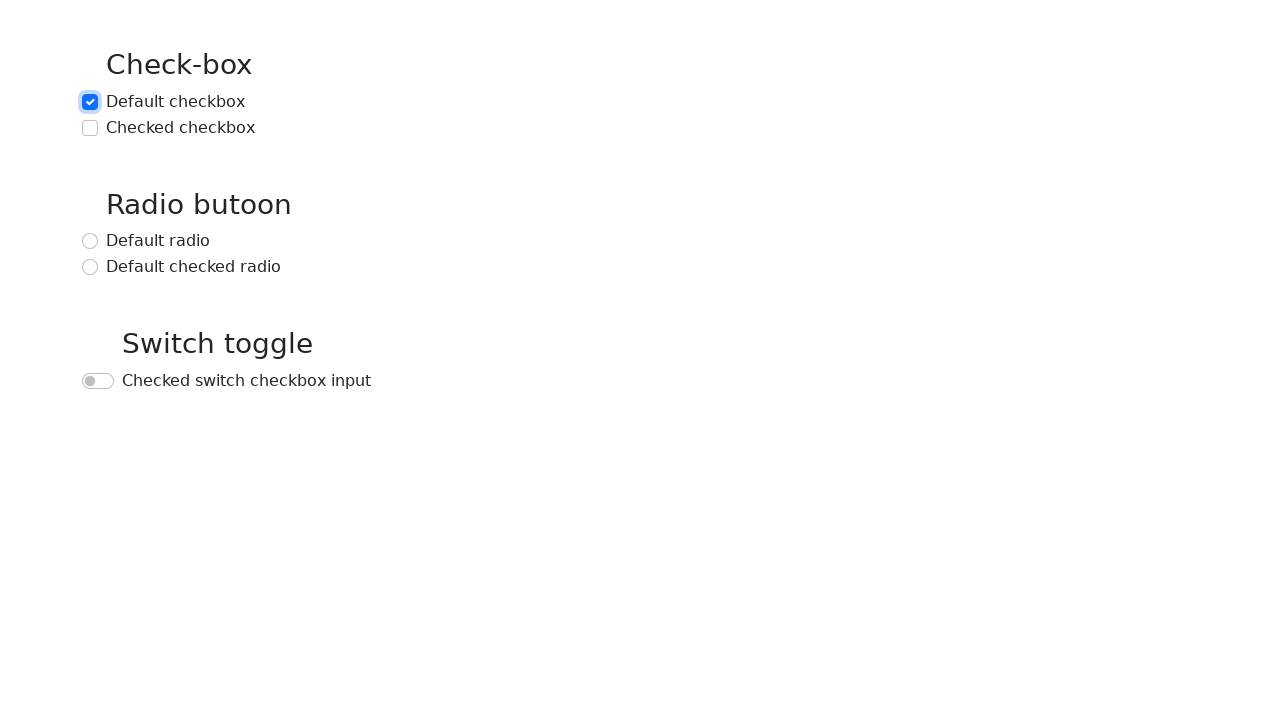

Checked an input element at (90, 128) on input >> nth=1
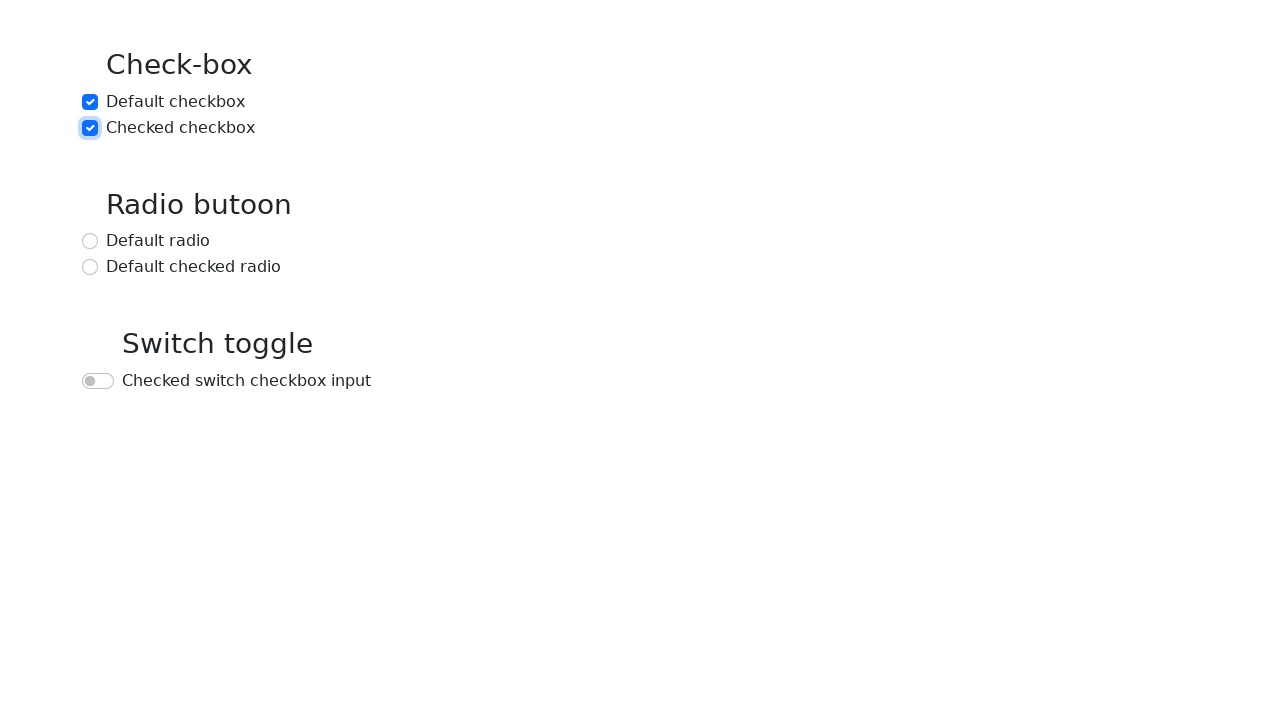

Checked an input element at (90, 241) on input >> nth=2
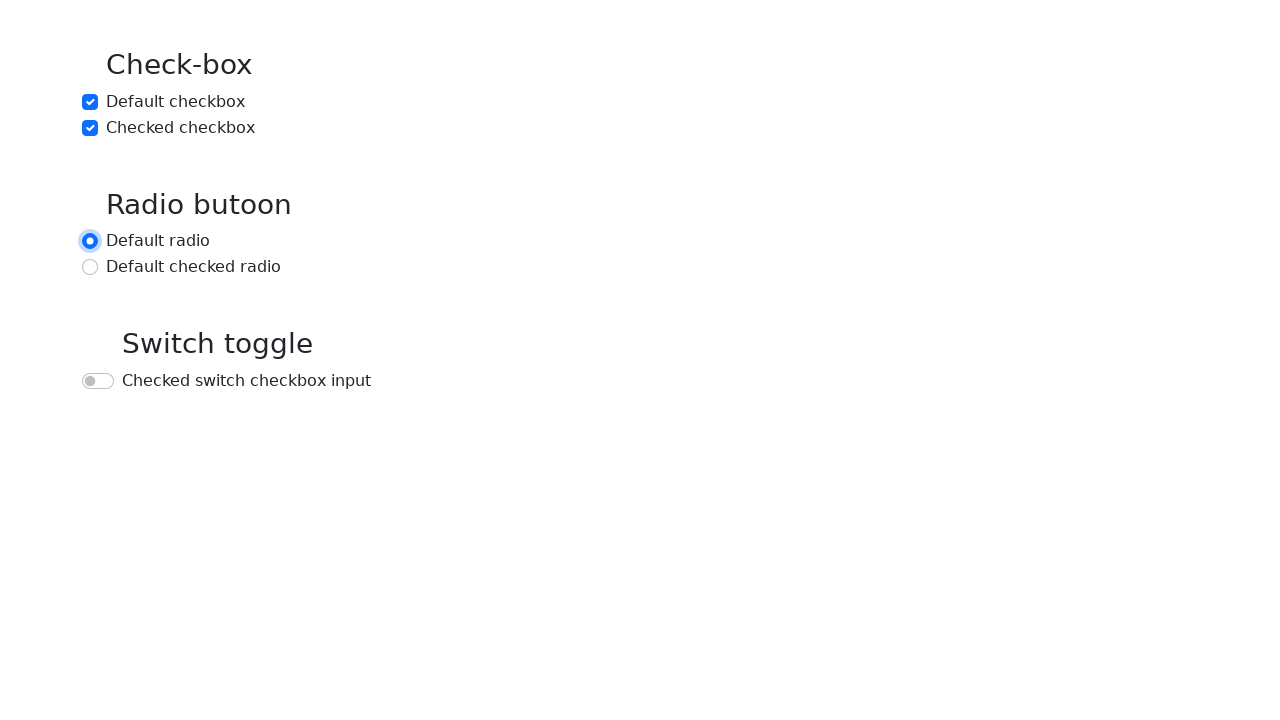

Checked an input element at (90, 267) on input >> nth=3
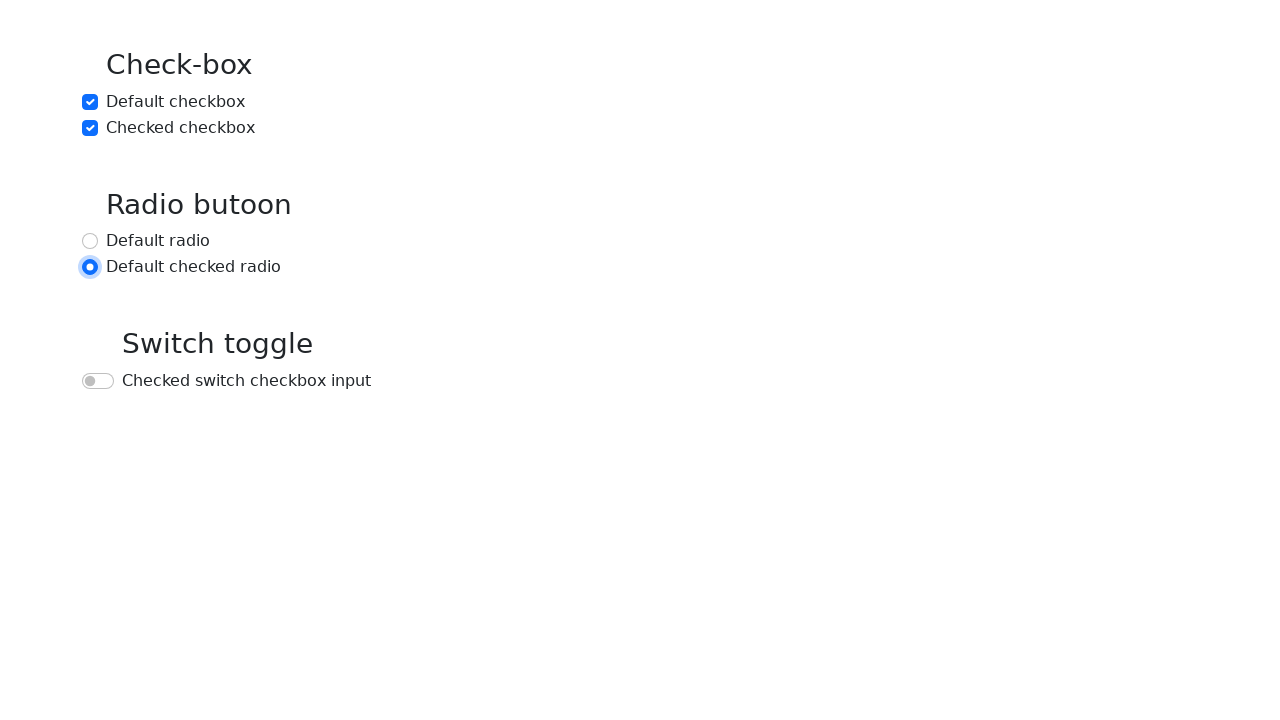

Checked an input element at (98, 381) on input >> nth=4
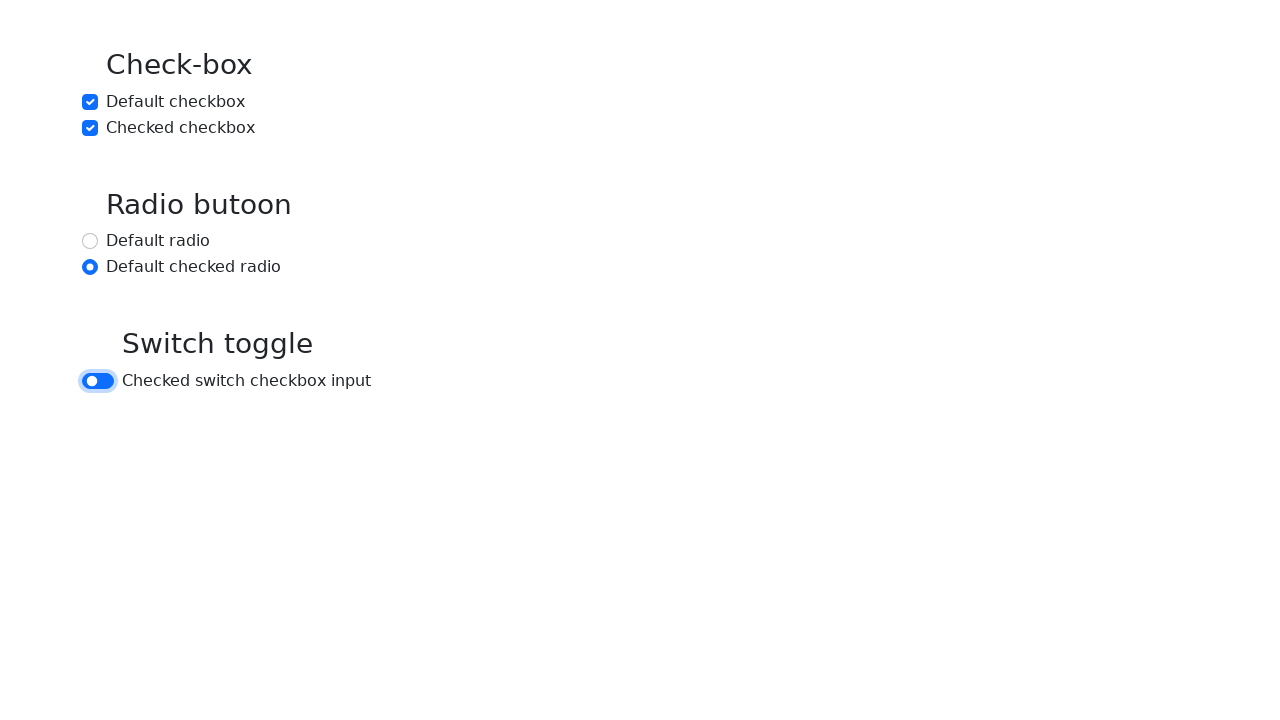

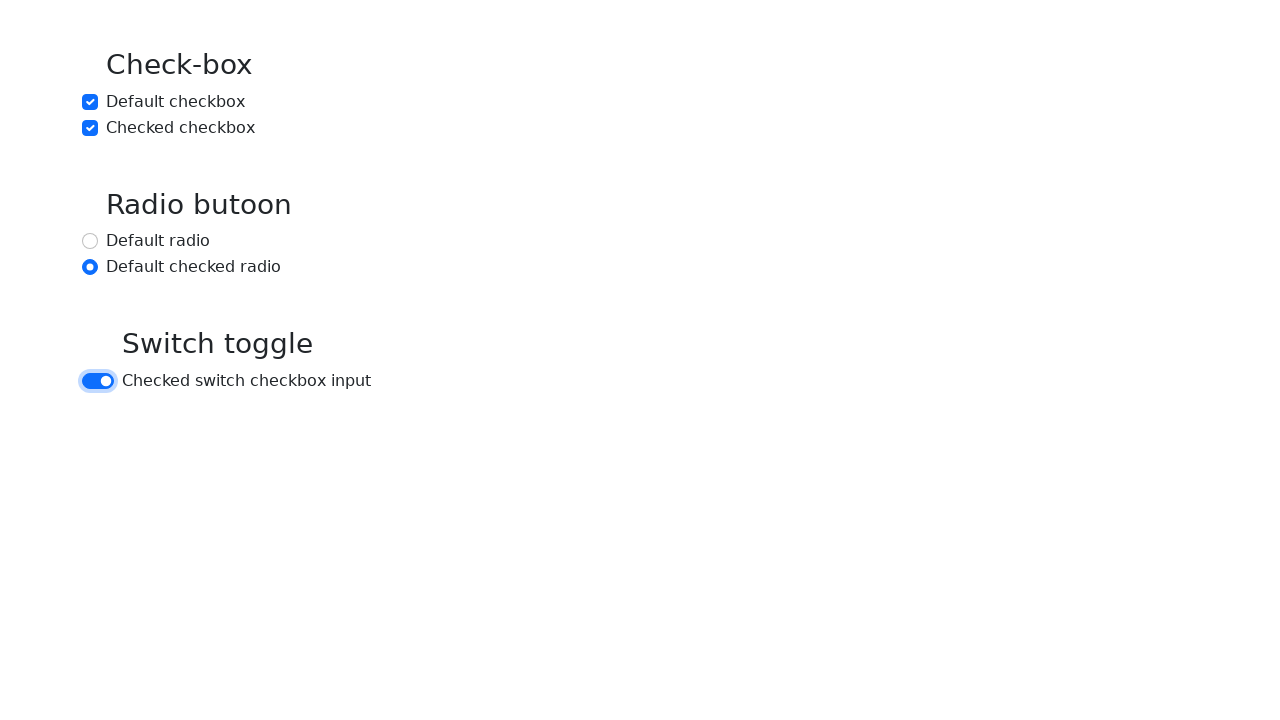